Tests that the counter displays the current number of todo items as they are added

Starting URL: https://demo.playwright.dev/todomvc

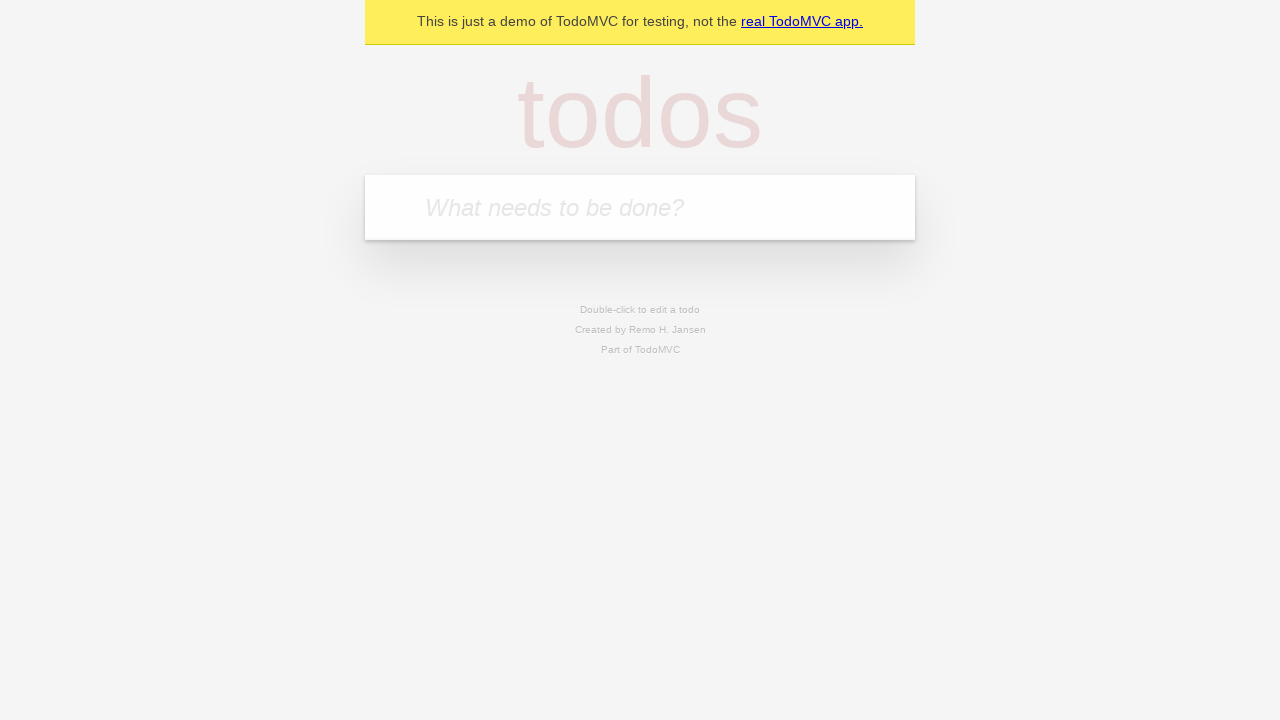

Filled todo input with 'buy some cheese' on internal:attr=[placeholder="What needs to be done?"i]
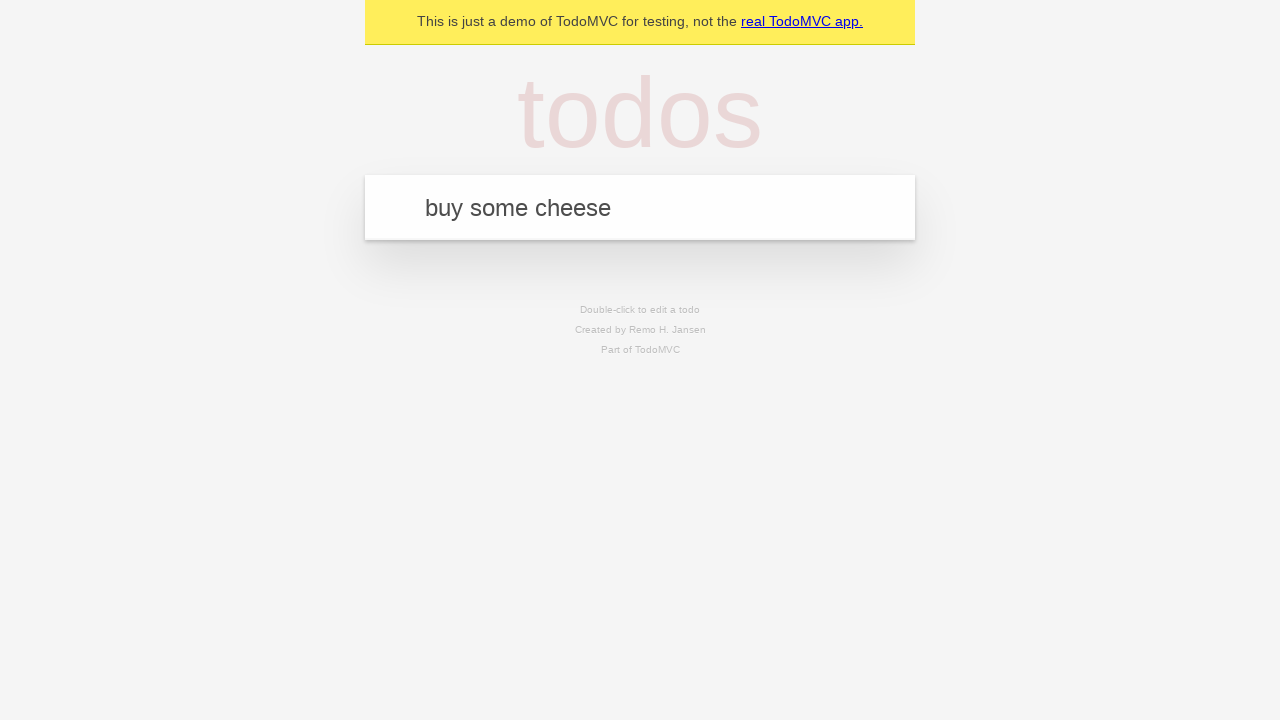

Pressed Enter to add first todo item on internal:attr=[placeholder="What needs to be done?"i]
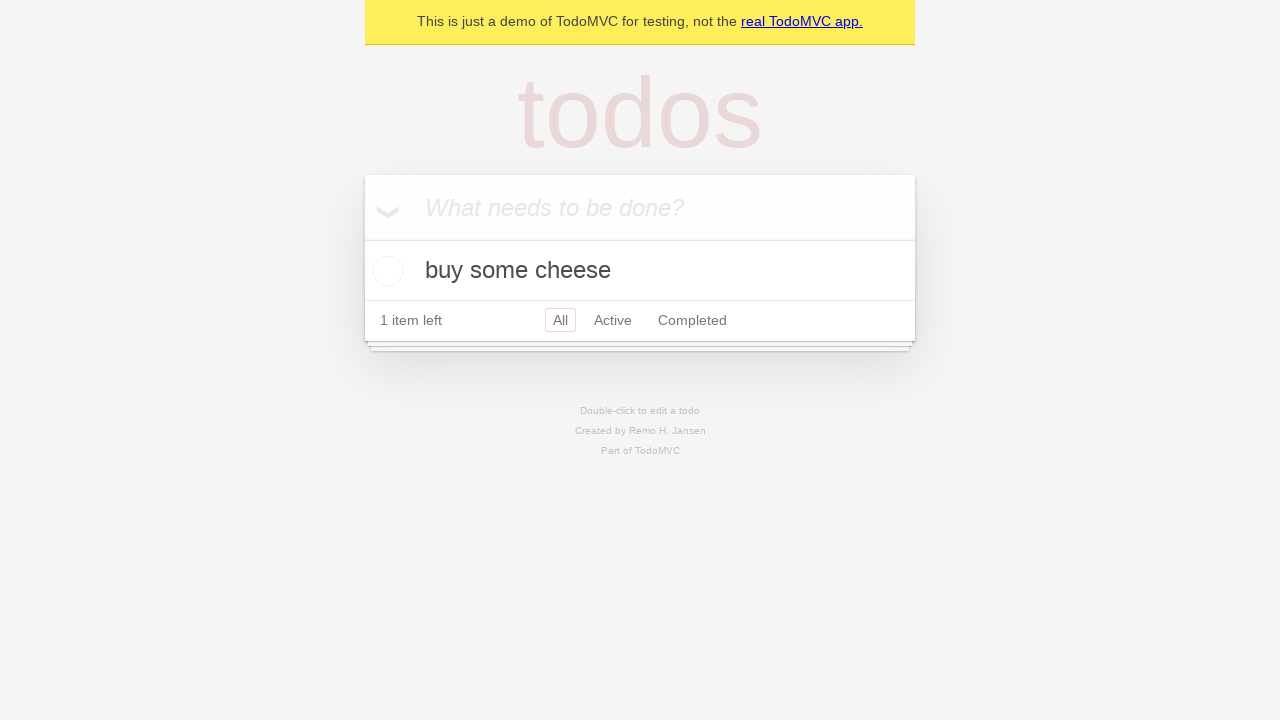

Todo counter element loaded after adding first item
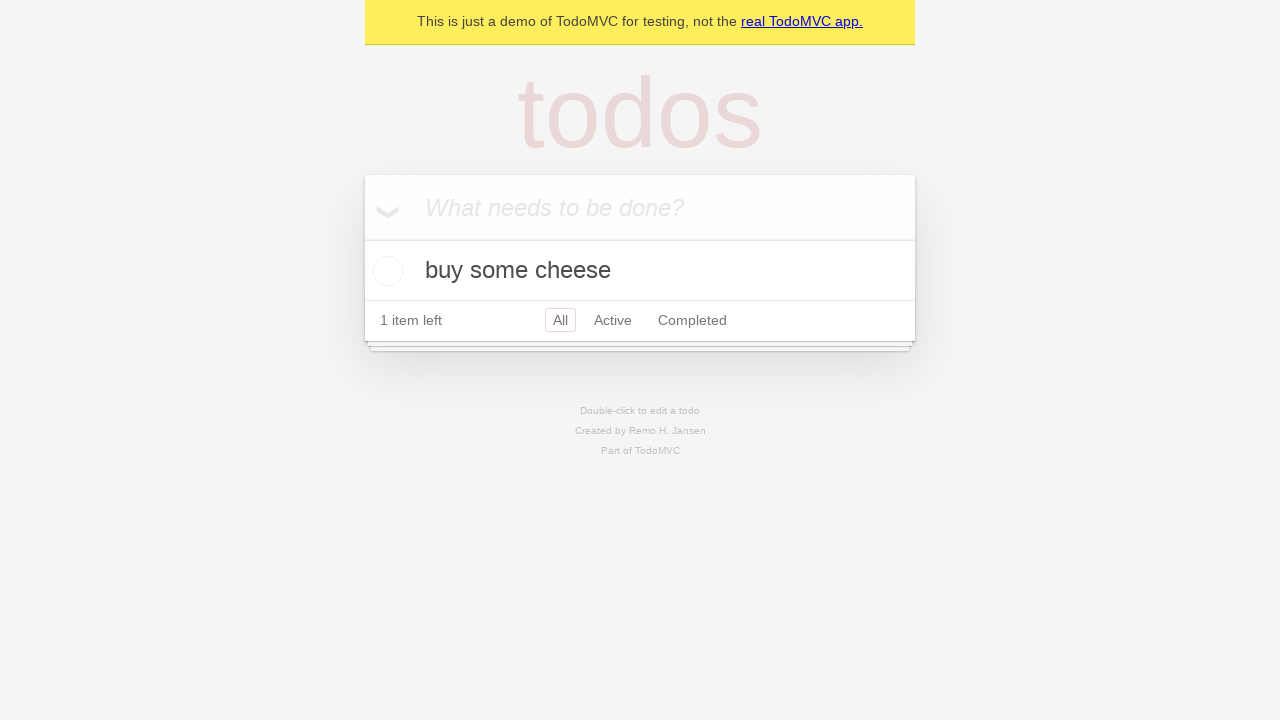

Filled todo input with 'feed the cat' on internal:attr=[placeholder="What needs to be done?"i]
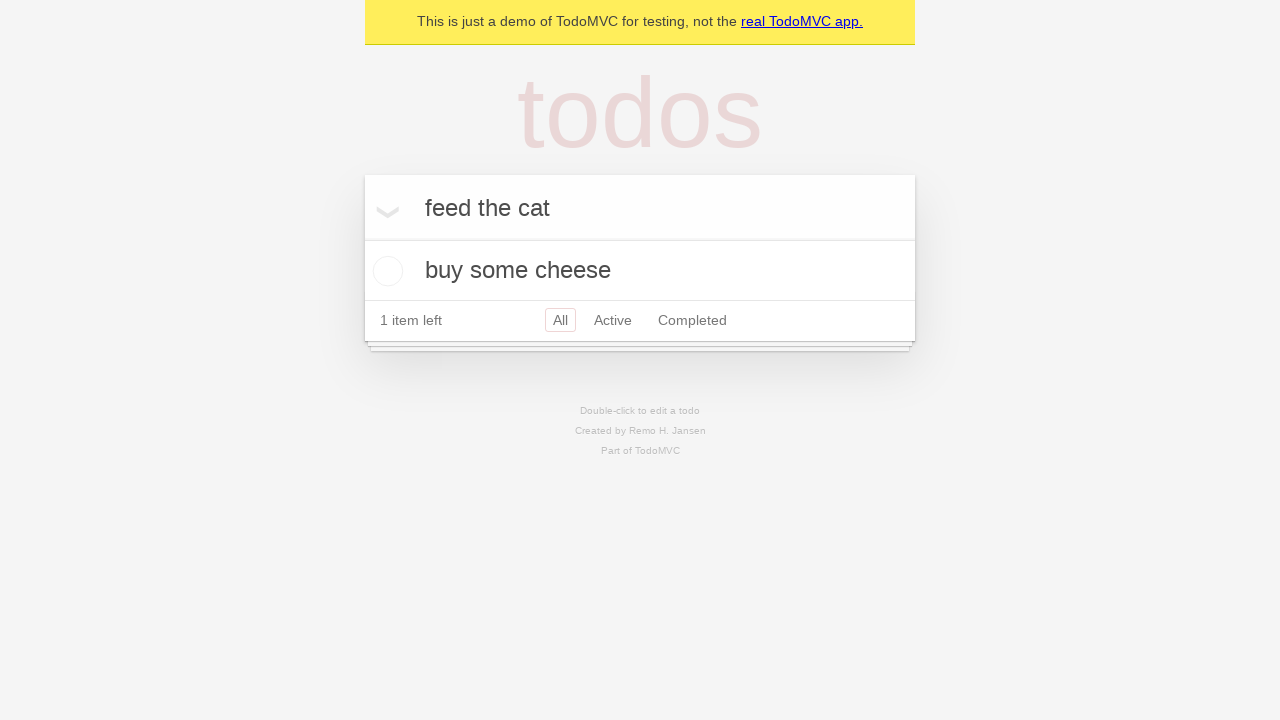

Pressed Enter to add second todo item on internal:attr=[placeholder="What needs to be done?"i]
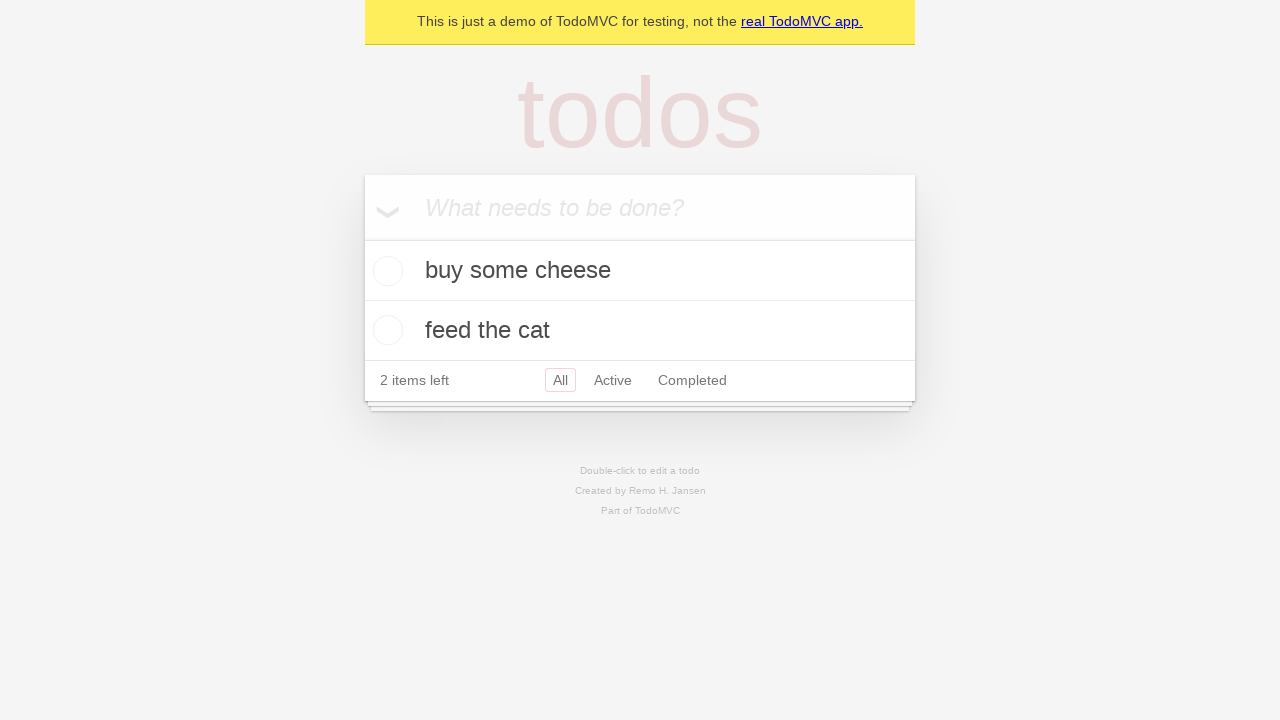

Todo counter element loaded after adding second item
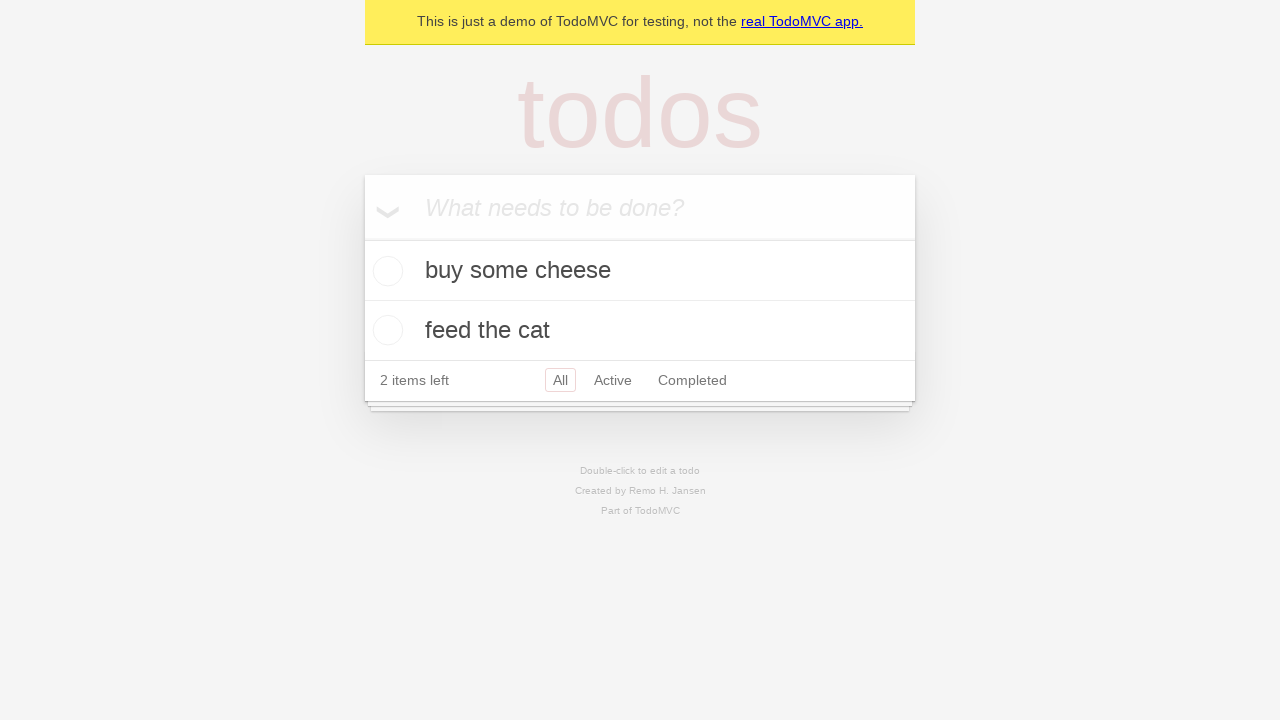

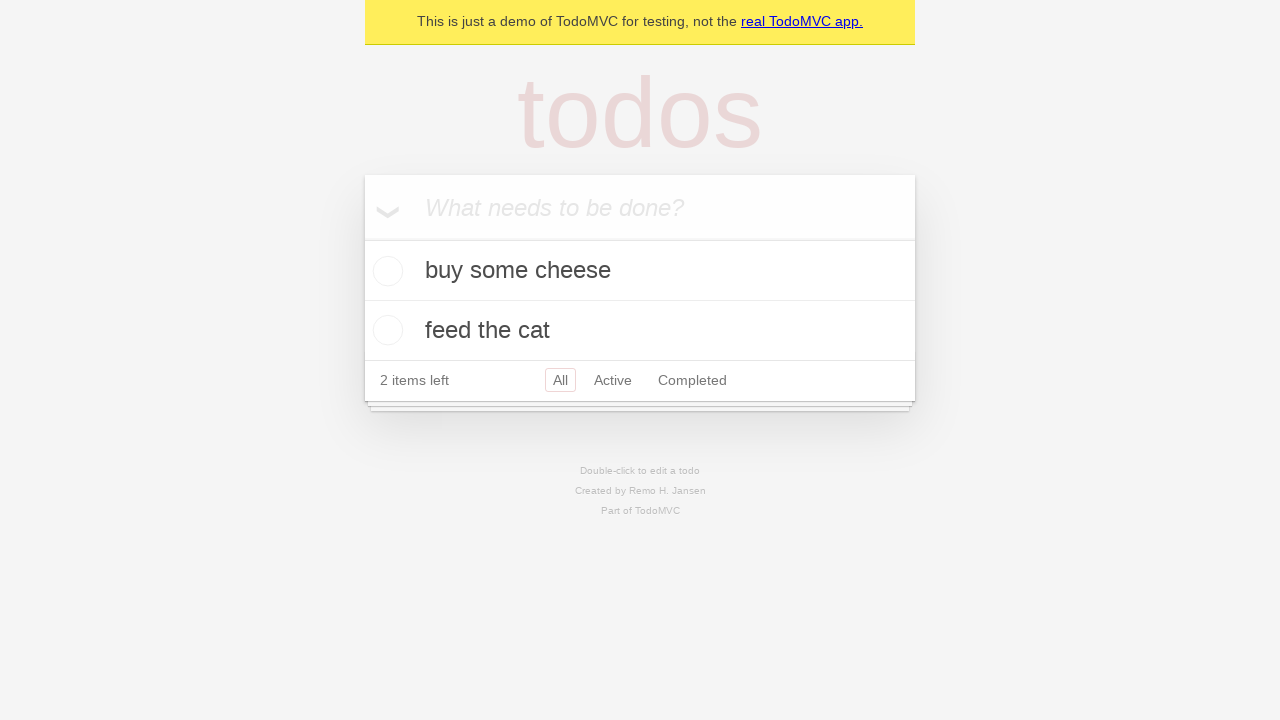